Clicks on the Sign up link and verifies the registration modal opens with the close button visible

Starting URL: https://www.demoblaze.com/

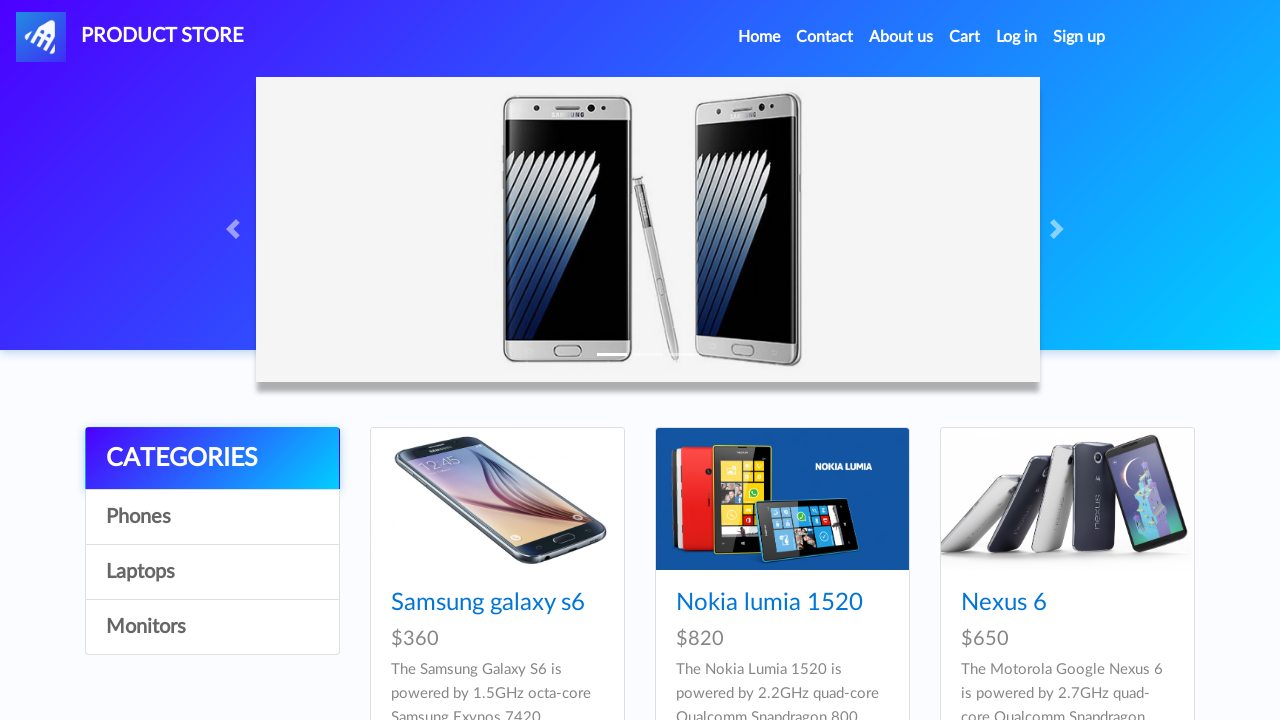

Clicked on Sign up link at (1079, 37) on a.nav-link >> internal:has-text="Sign up"i
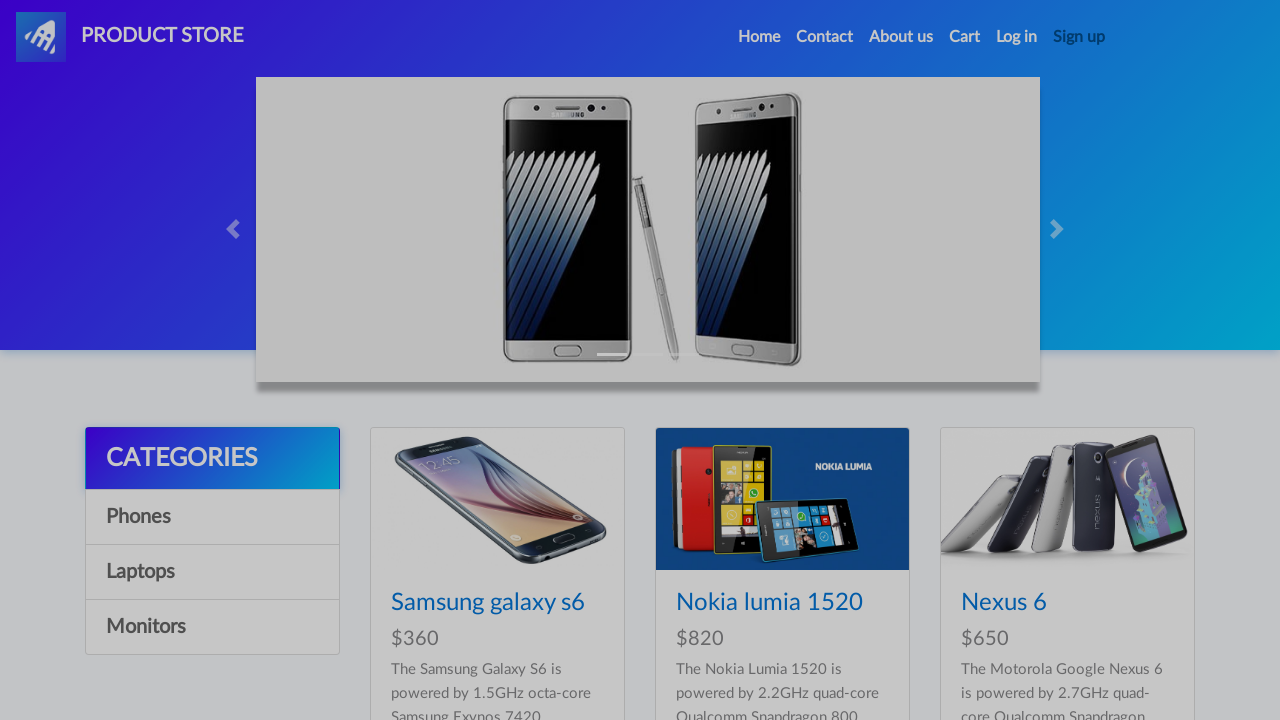

Registration modal appeared with close button
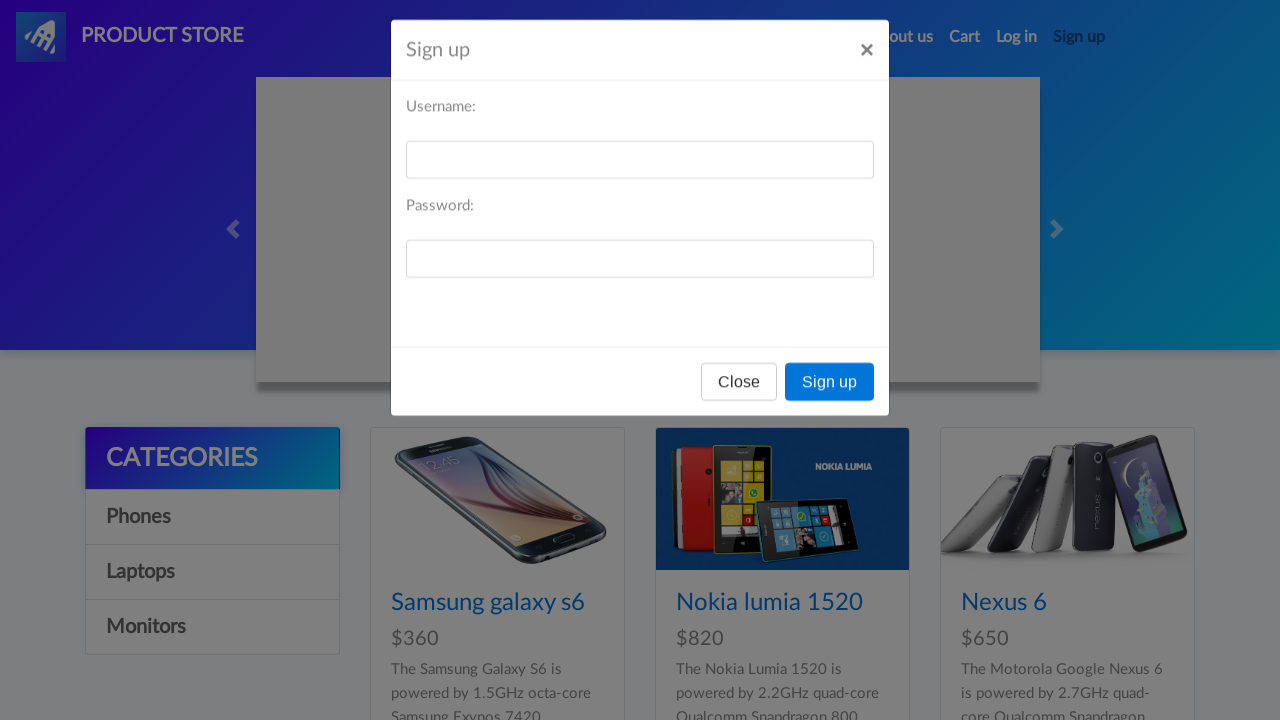

Verified that close button is visible in registration modal
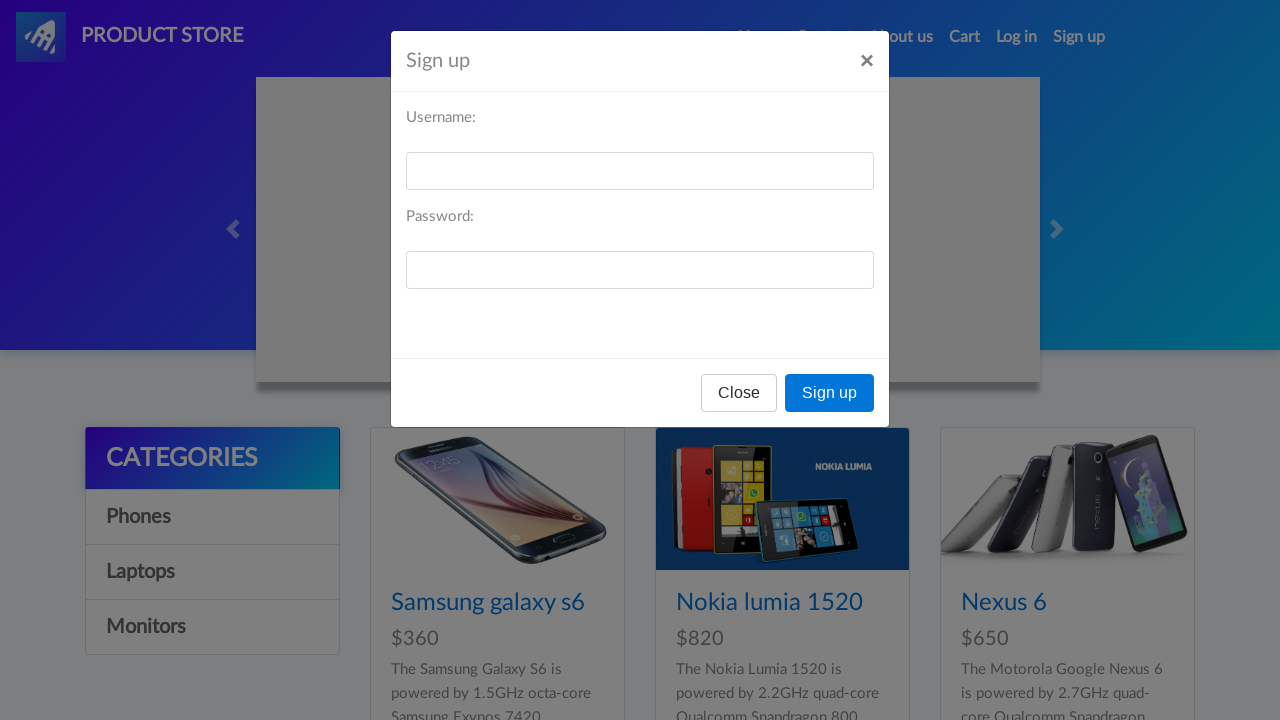

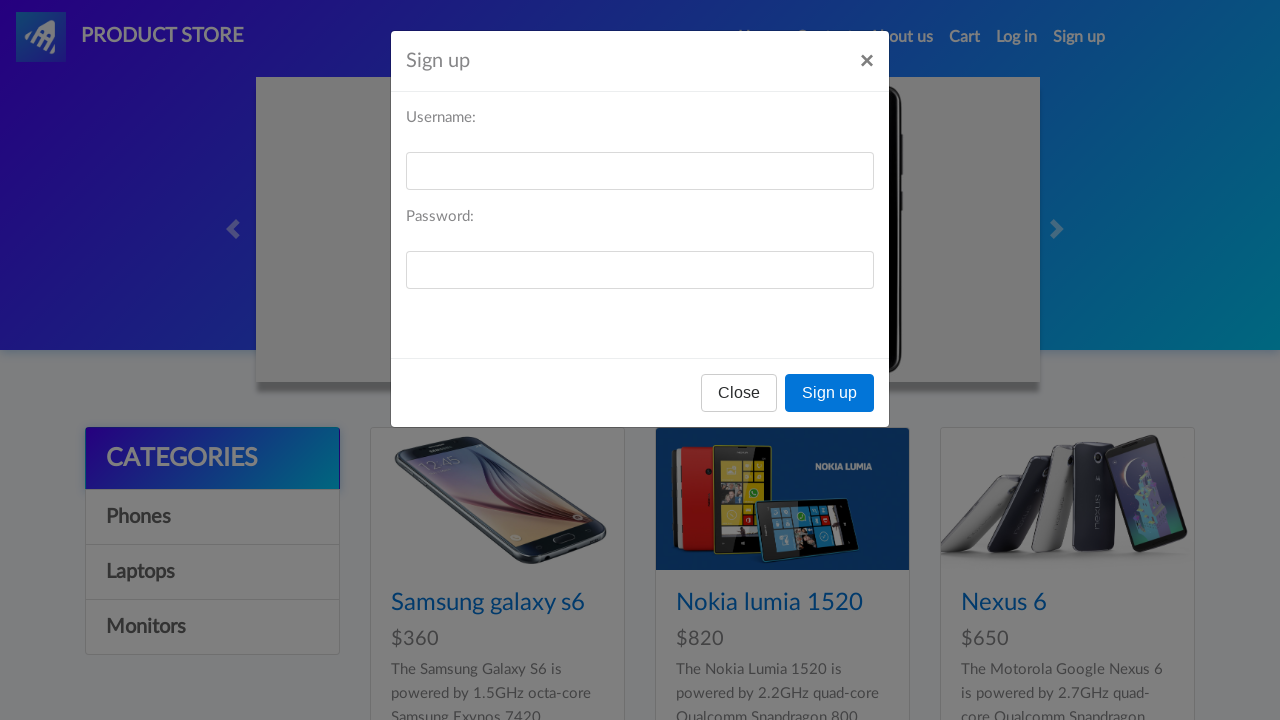